Registers a new user account by filling in personal information including name, email, phone, and password

Starting URL: https://naveenautomationlabs.com/opencart/index.php?route=common/home

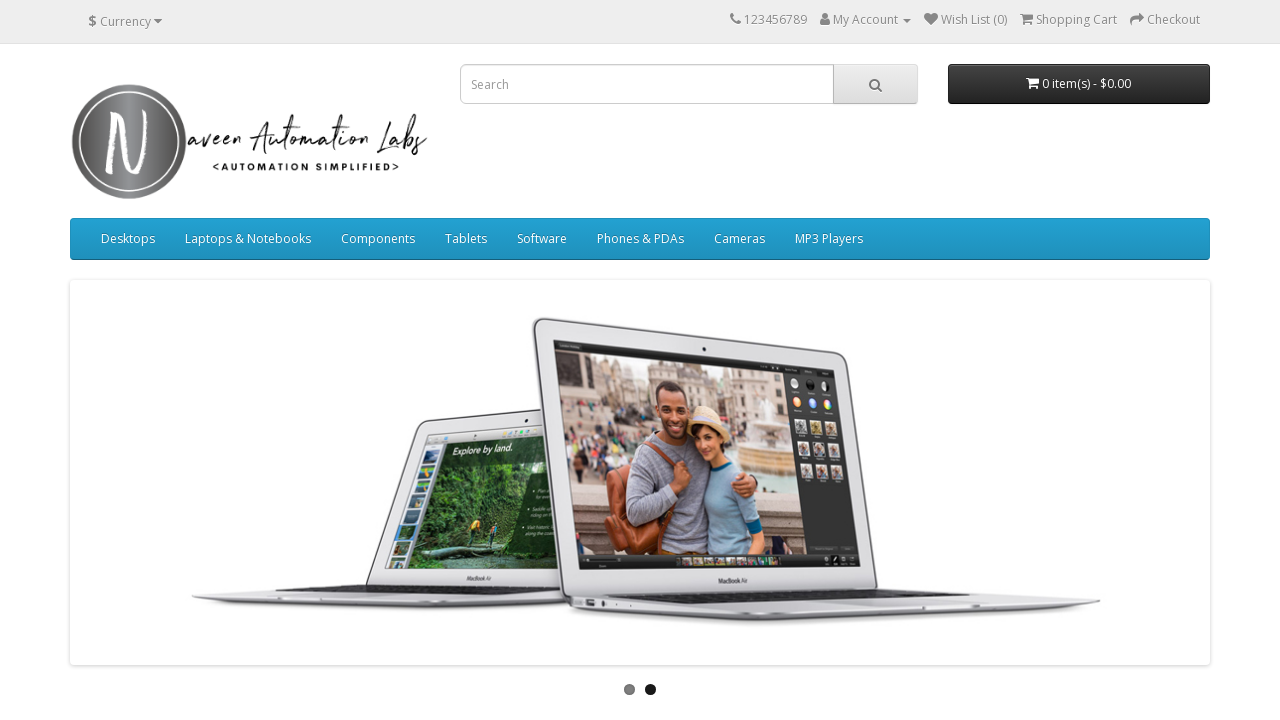

Clicked on My Account dropdown at (866, 20) on xpath=//span[text()='My Account']
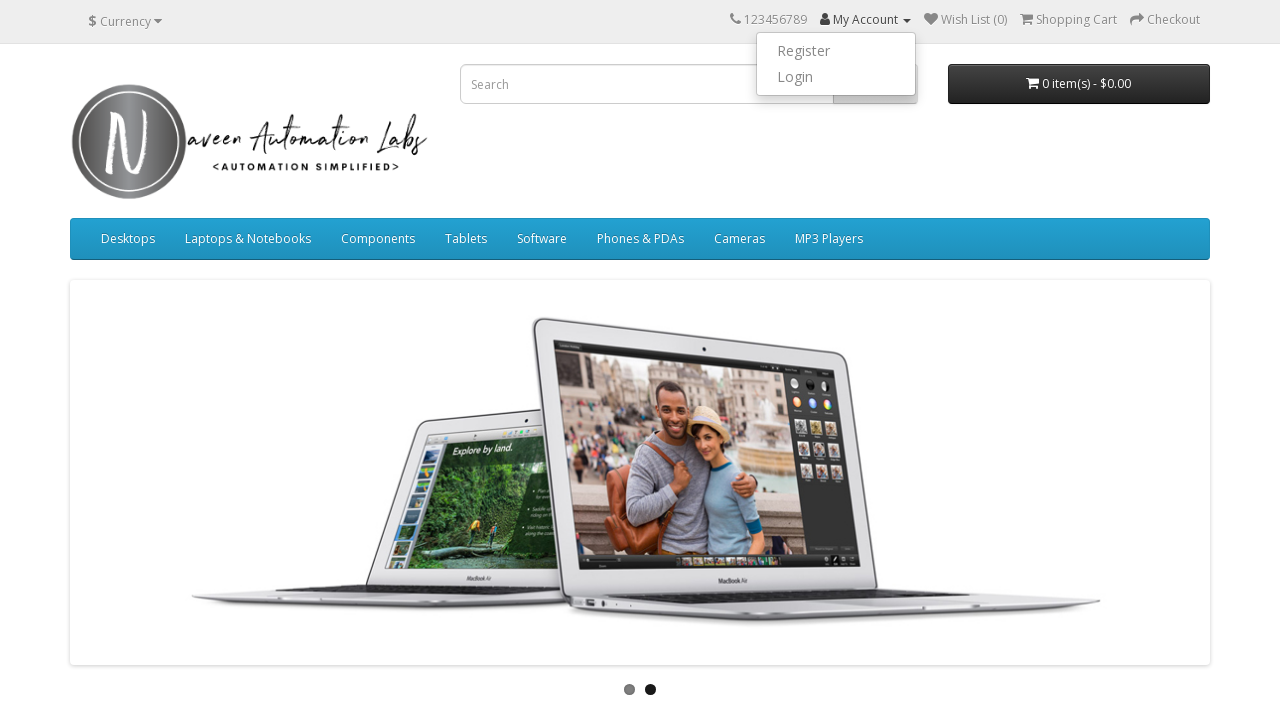

Clicked on Register link at (836, 51) on xpath=//a[text()='Register']
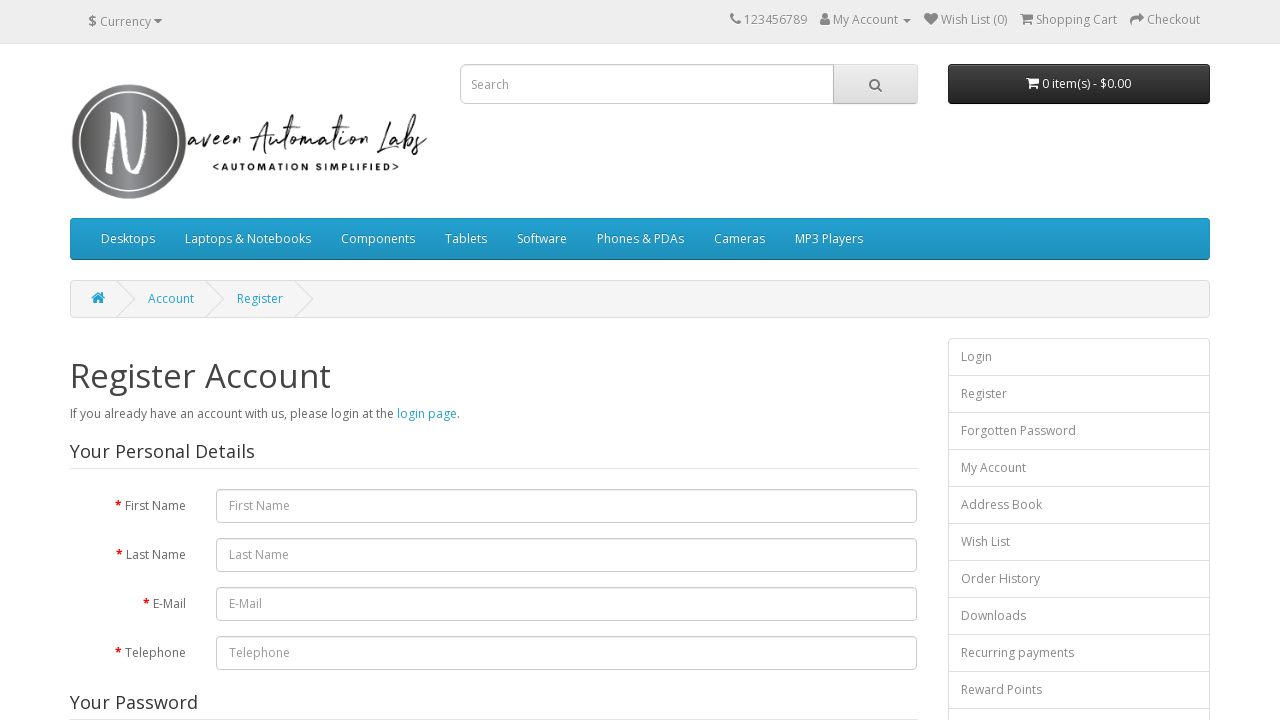

Filled in first name 'Rajat' on #input-firstname
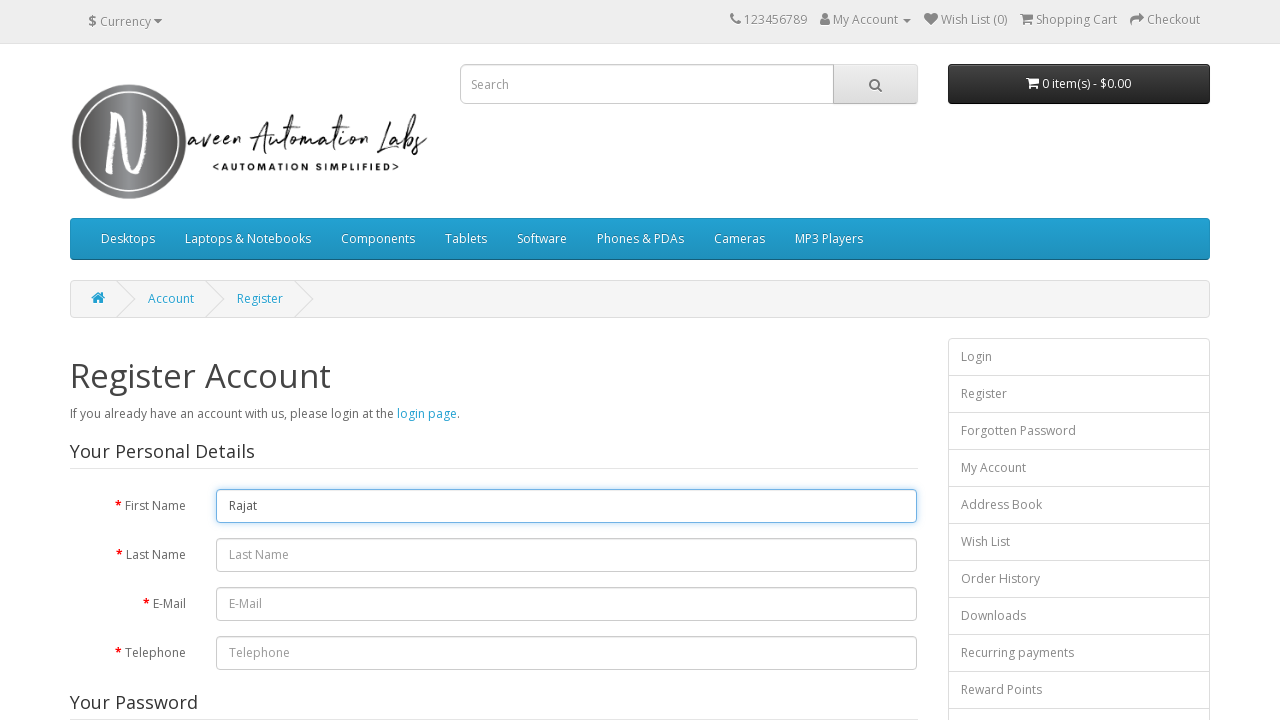

Filled in last name 'Jain' on #input-lastname
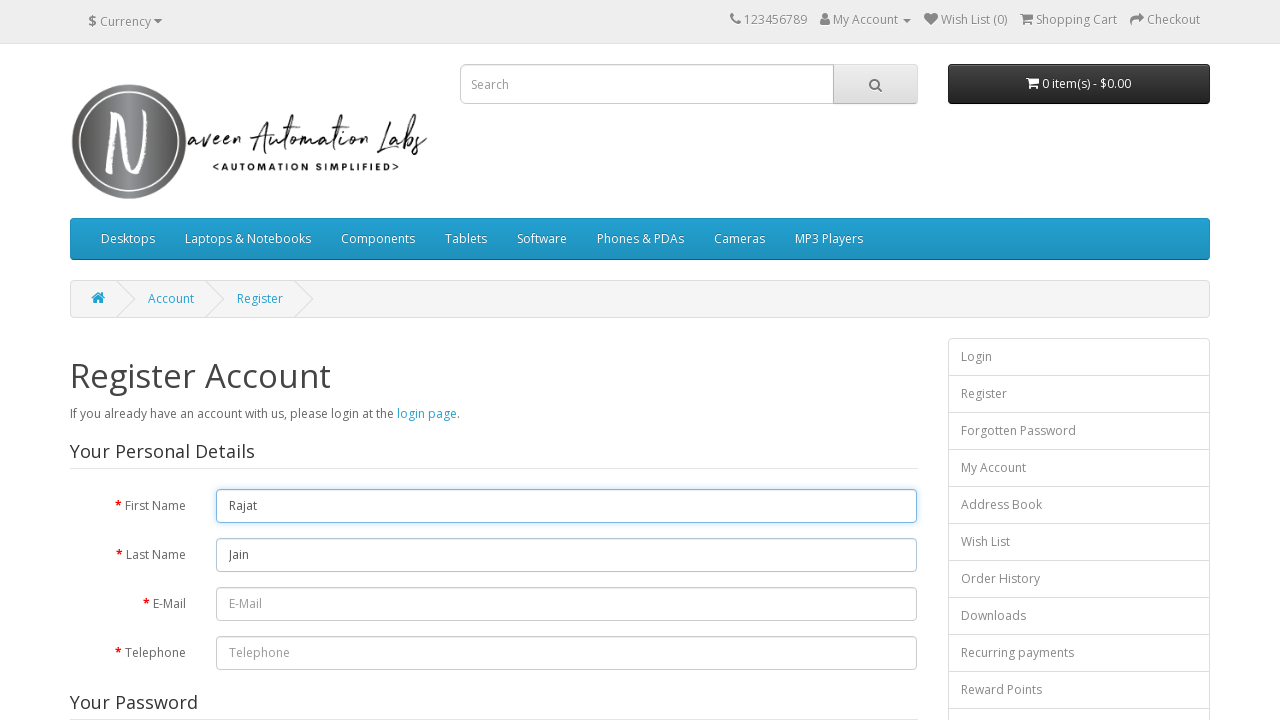

Filled in email with unique timestamp on #input-email
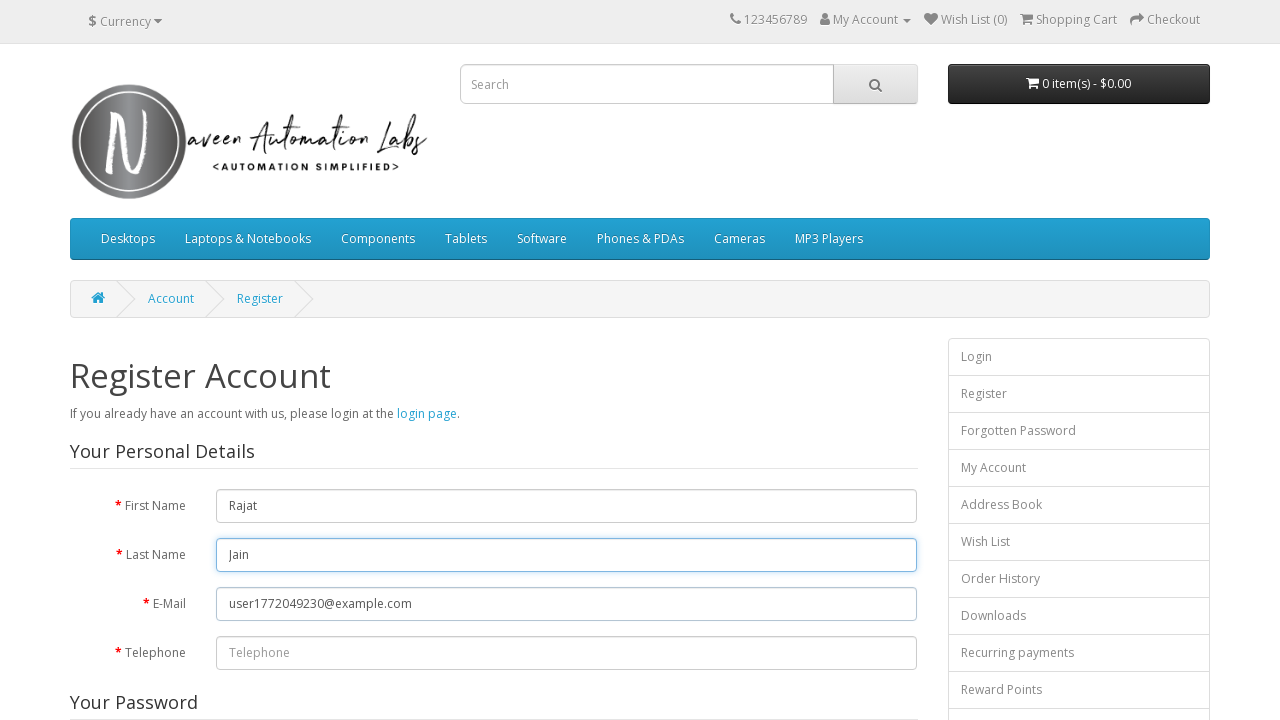

Filled in telephone number '6476476478' on #input-telephone
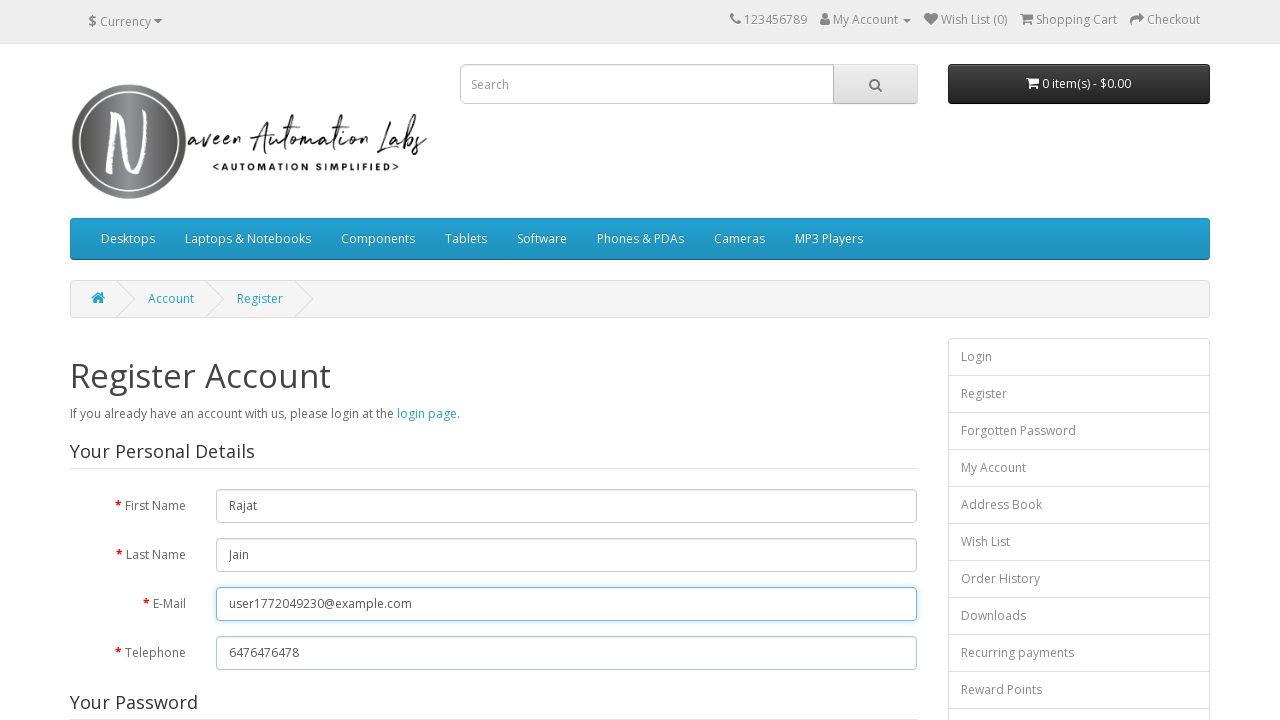

Filled in password 'TestPass123' on #input-password
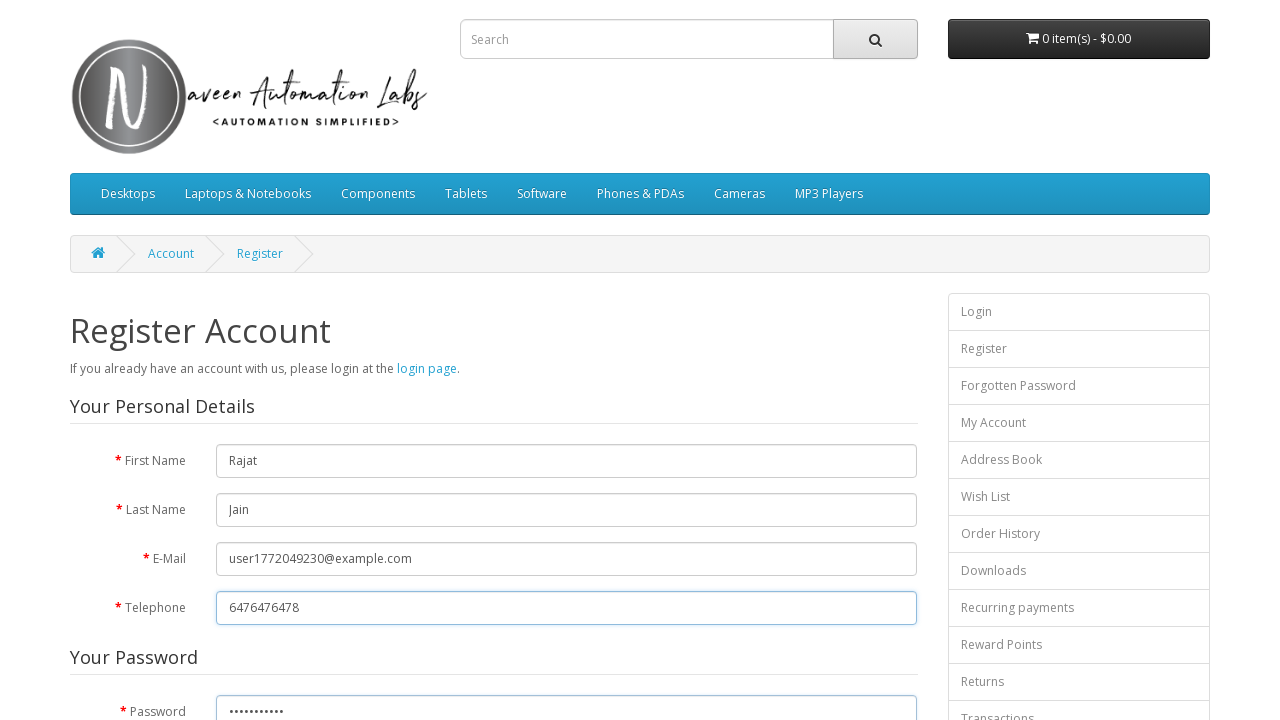

Filled in confirm password 'TestPass123' on #input-confirm
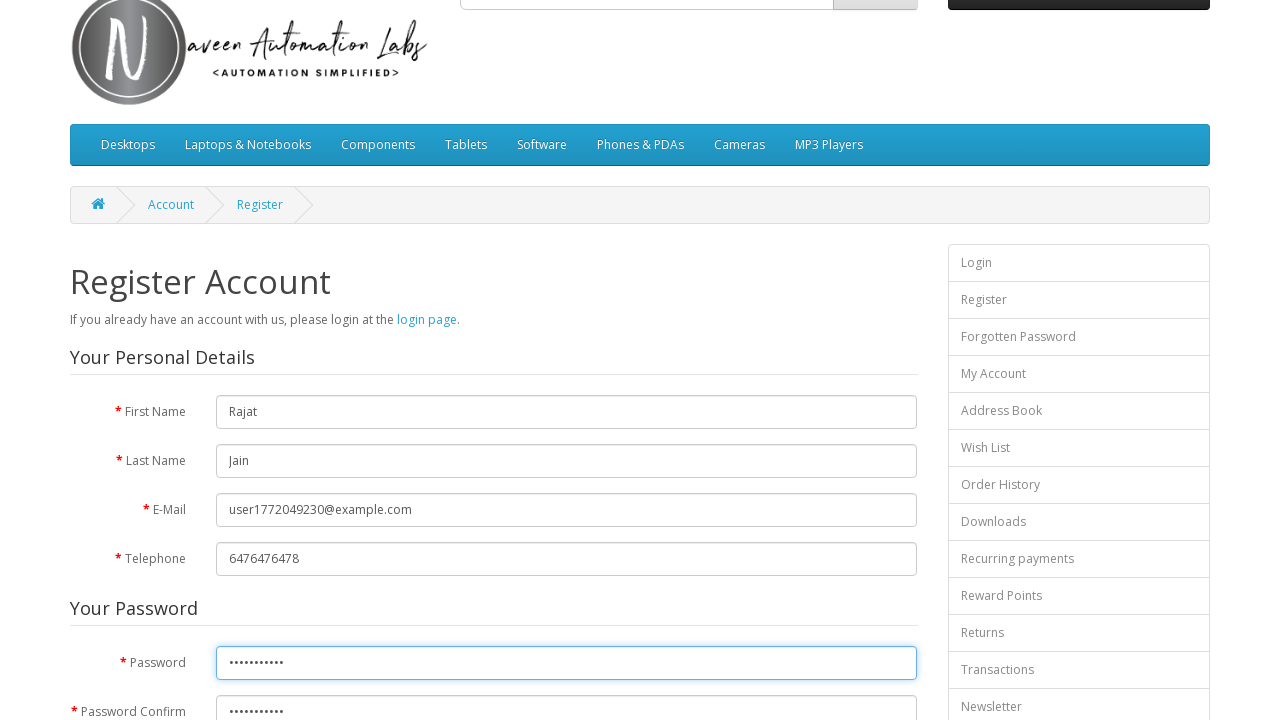

Agreed to privacy policy by clicking checkbox at (825, 424) on input[name='agree']
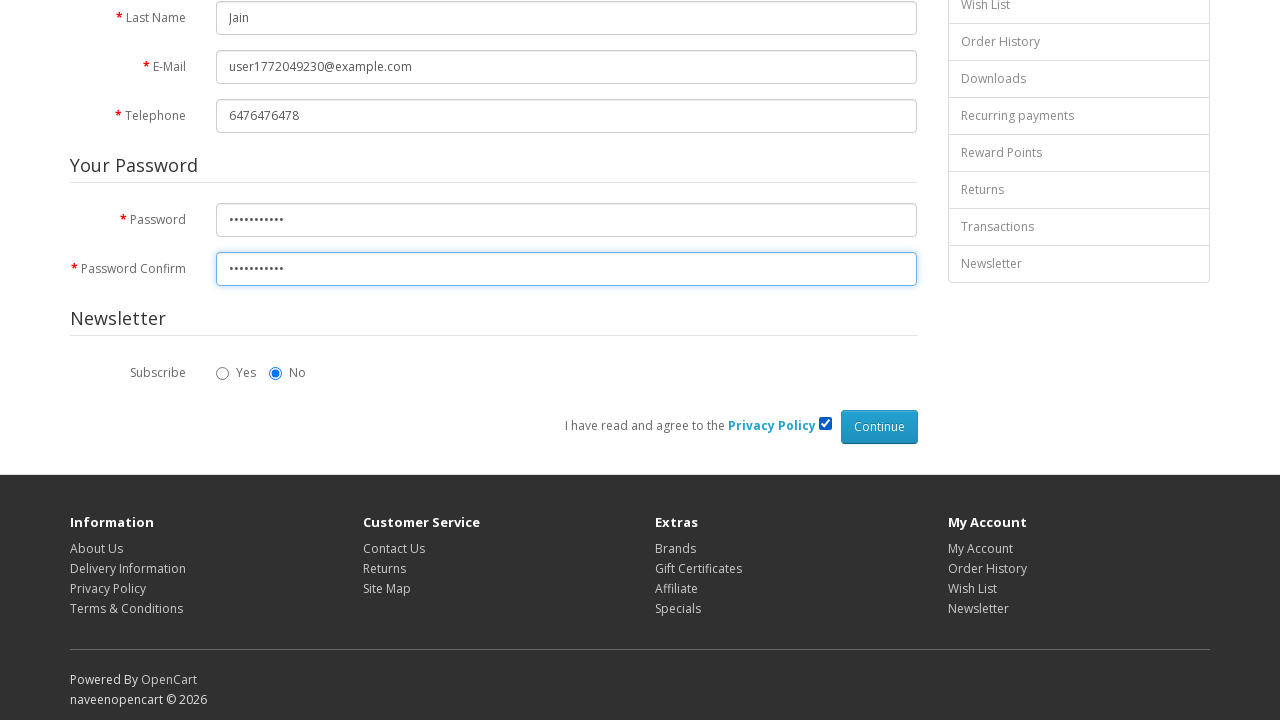

Submitted registration form by clicking Continue button at (879, 427) on input[value='Continue']
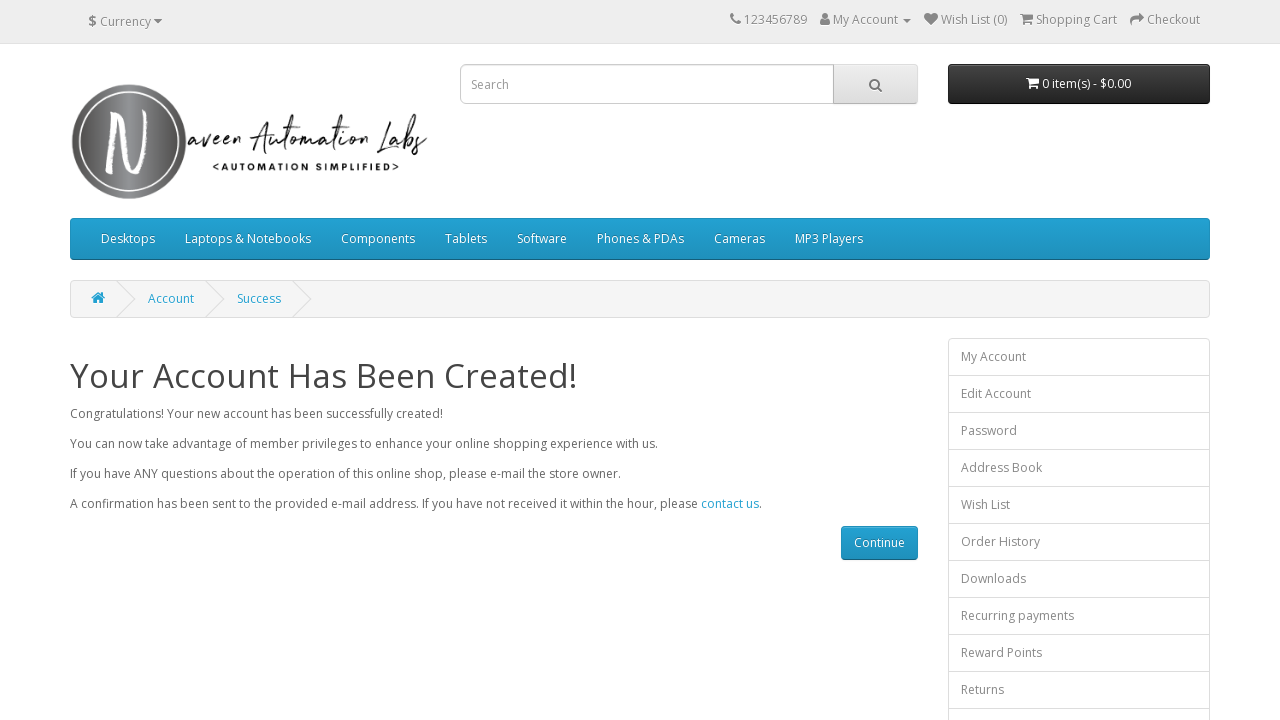

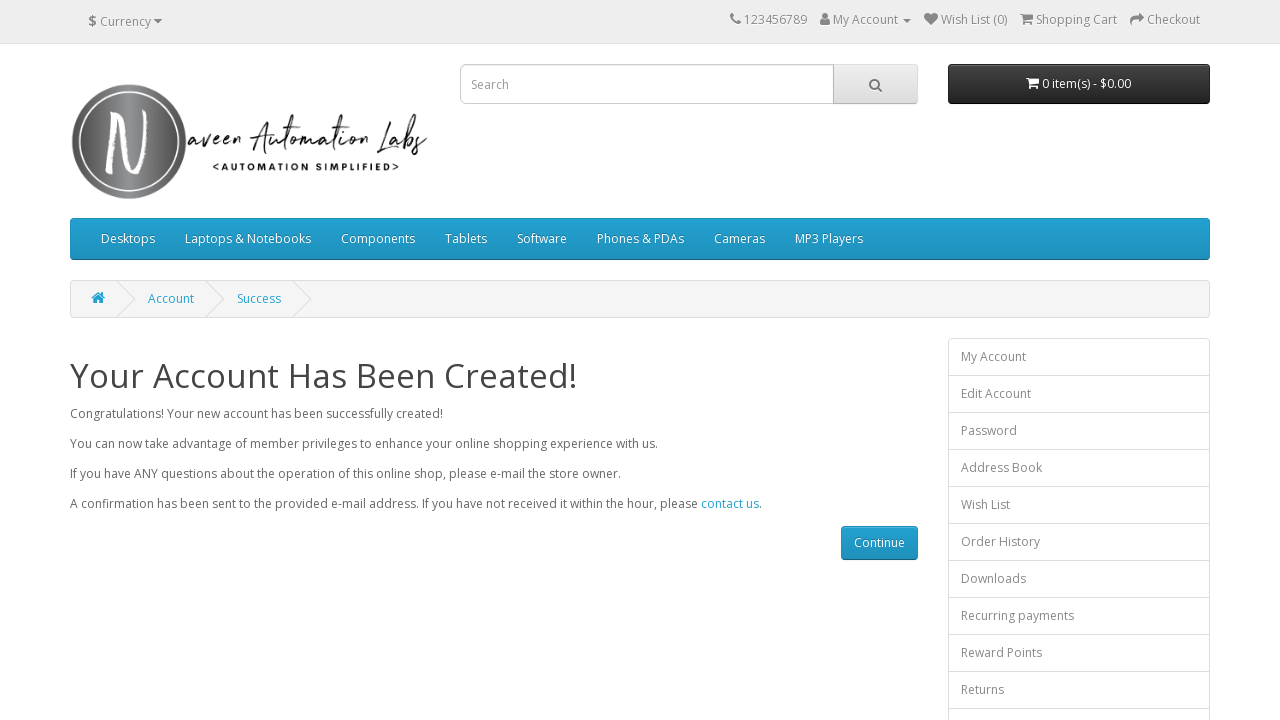